Tests handling JavaScript confirm dialog by clicking a button and accepting the confirmation

Starting URL: https://demoqa.com/alerts

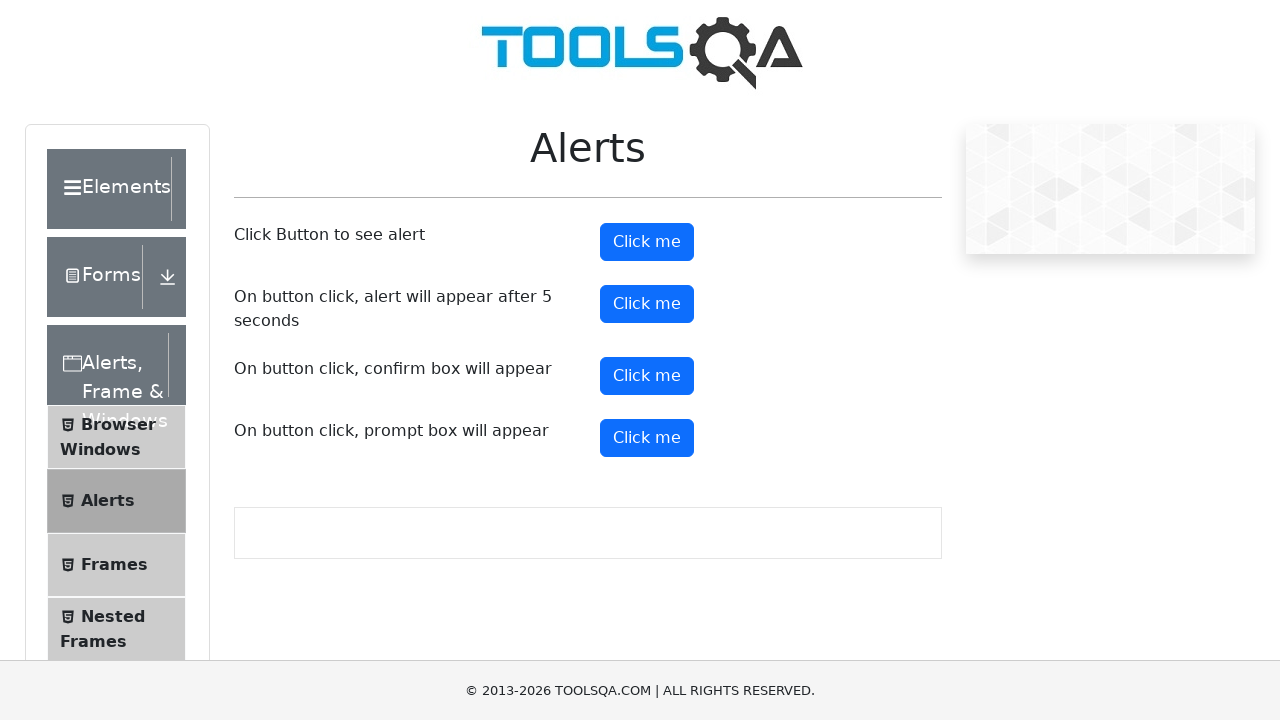

Set up dialog handler to accept confirm dialogs
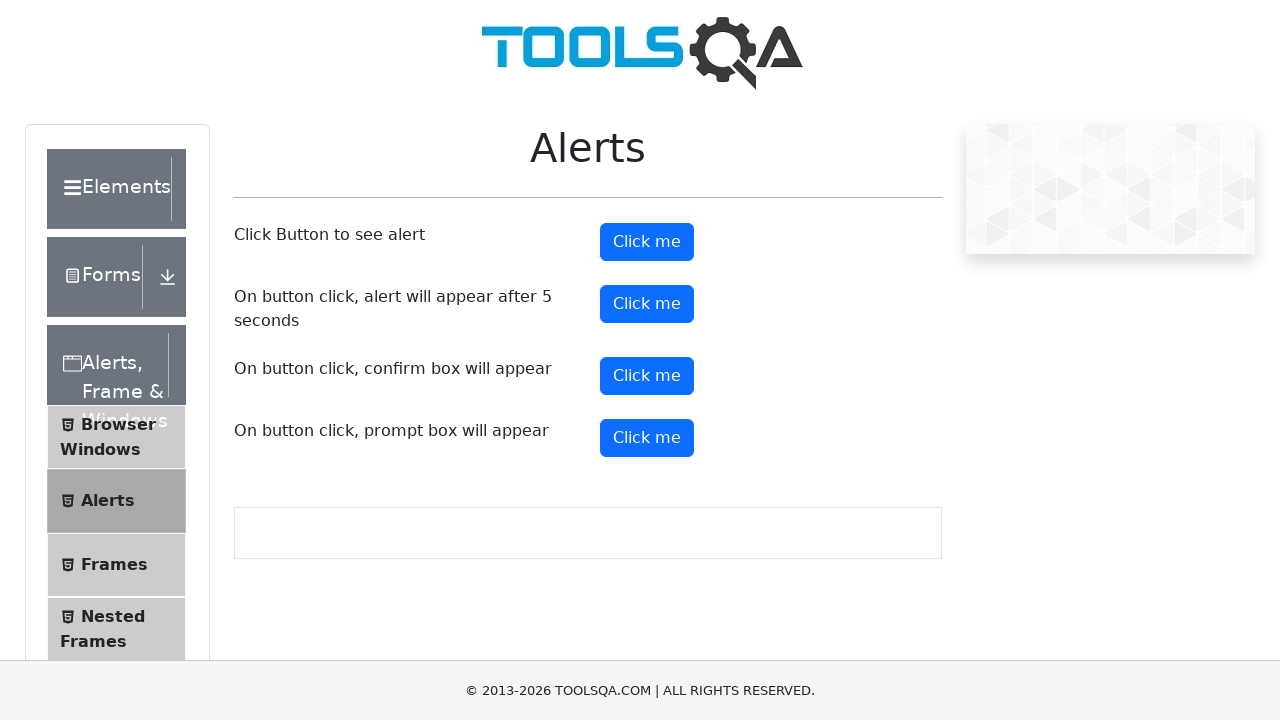

Clicked confirm button to trigger JavaScript confirm dialog at (647, 376) on #confirmButton
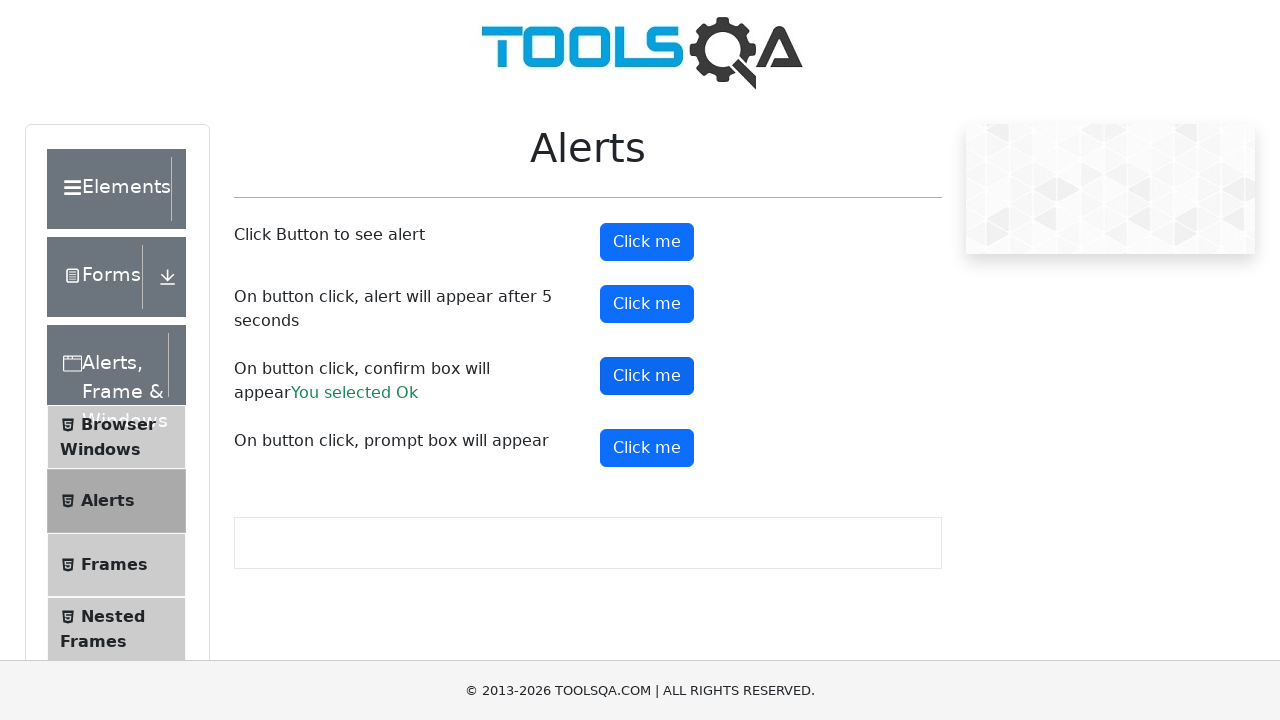

Confirmed that result text appeared after accepting the dialog
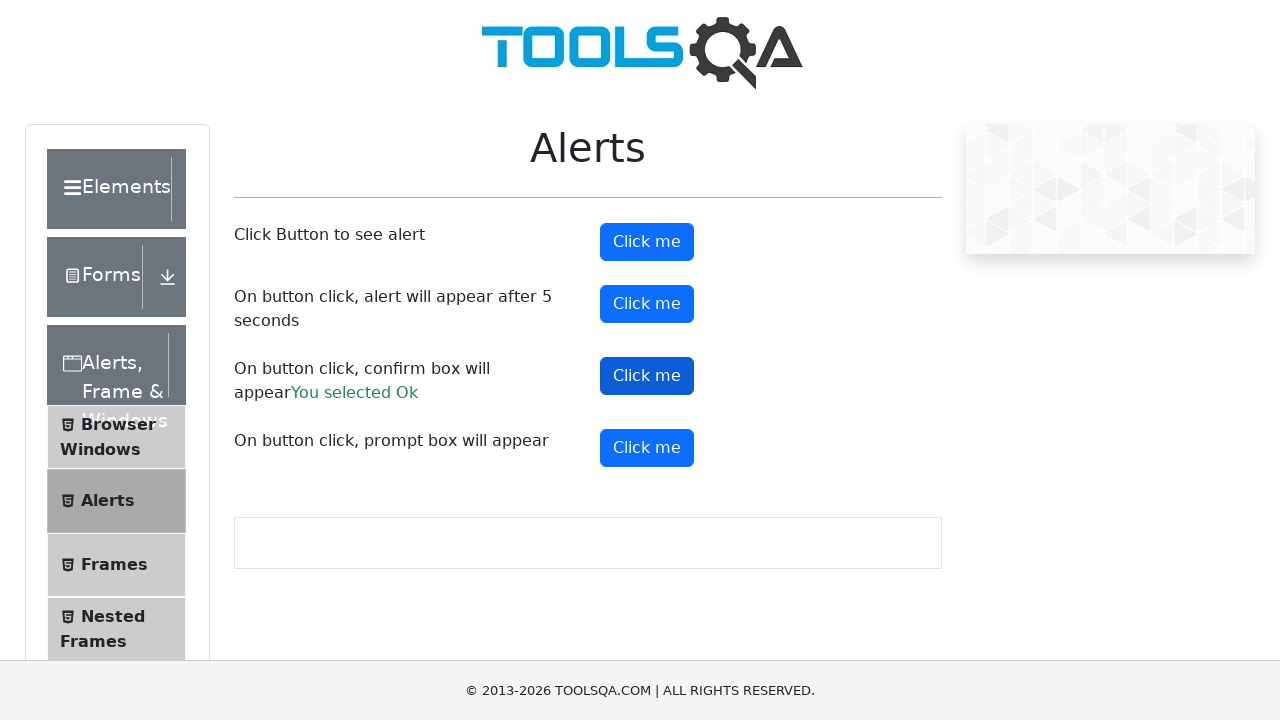

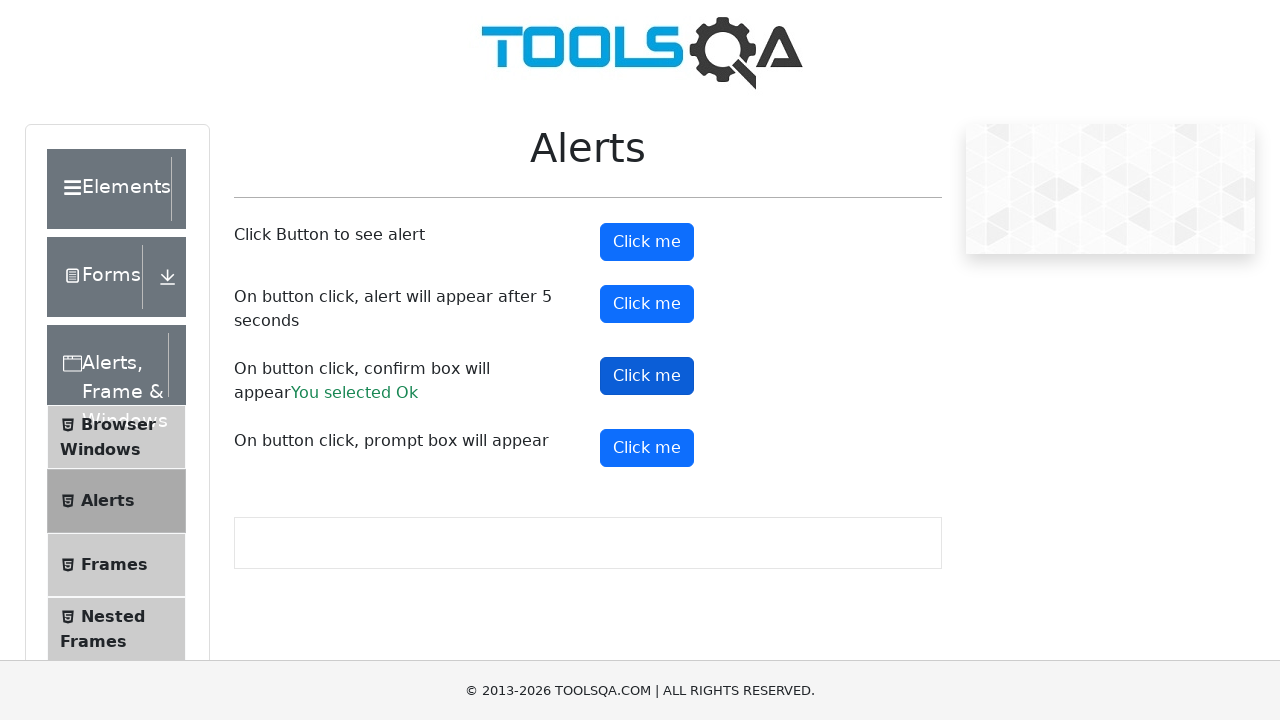